Tests radio button functionality by clicking the "Yes" radio button and verifying it becomes selected, also checks if the "No" radio button is disabled.

Starting URL: https://demoqa.com/radio-button

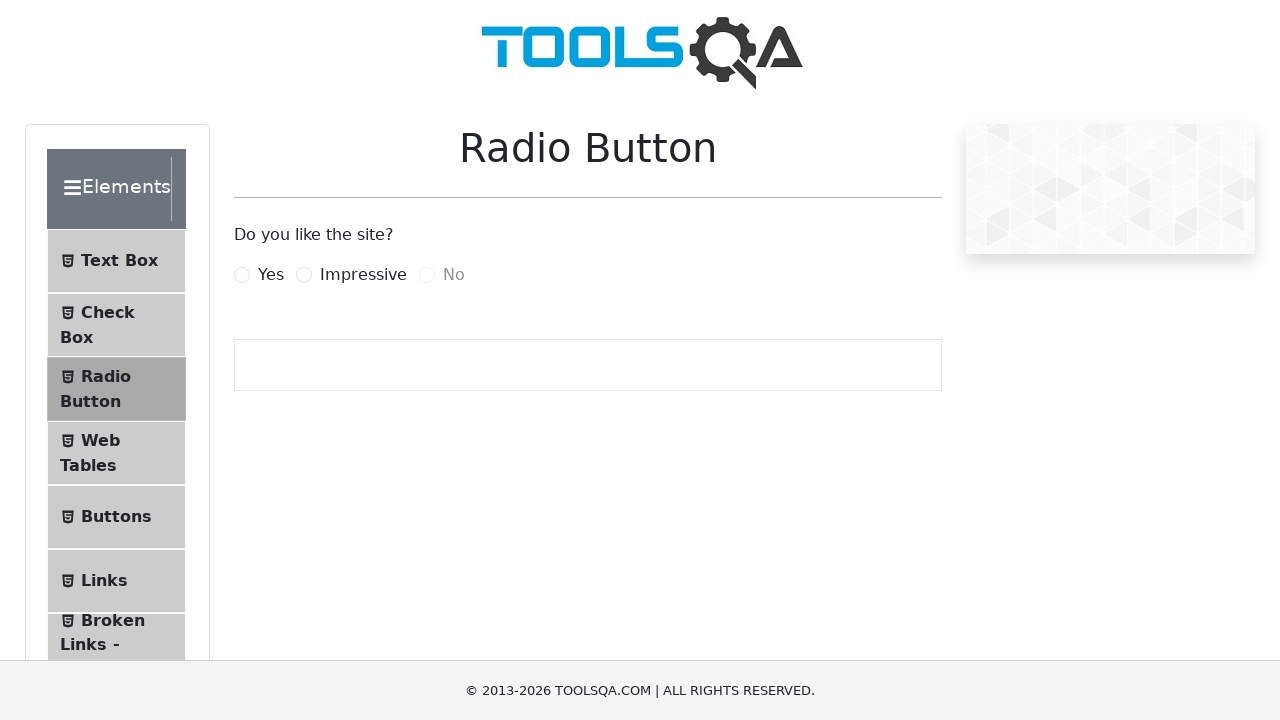

Located Yes and No radio button elements
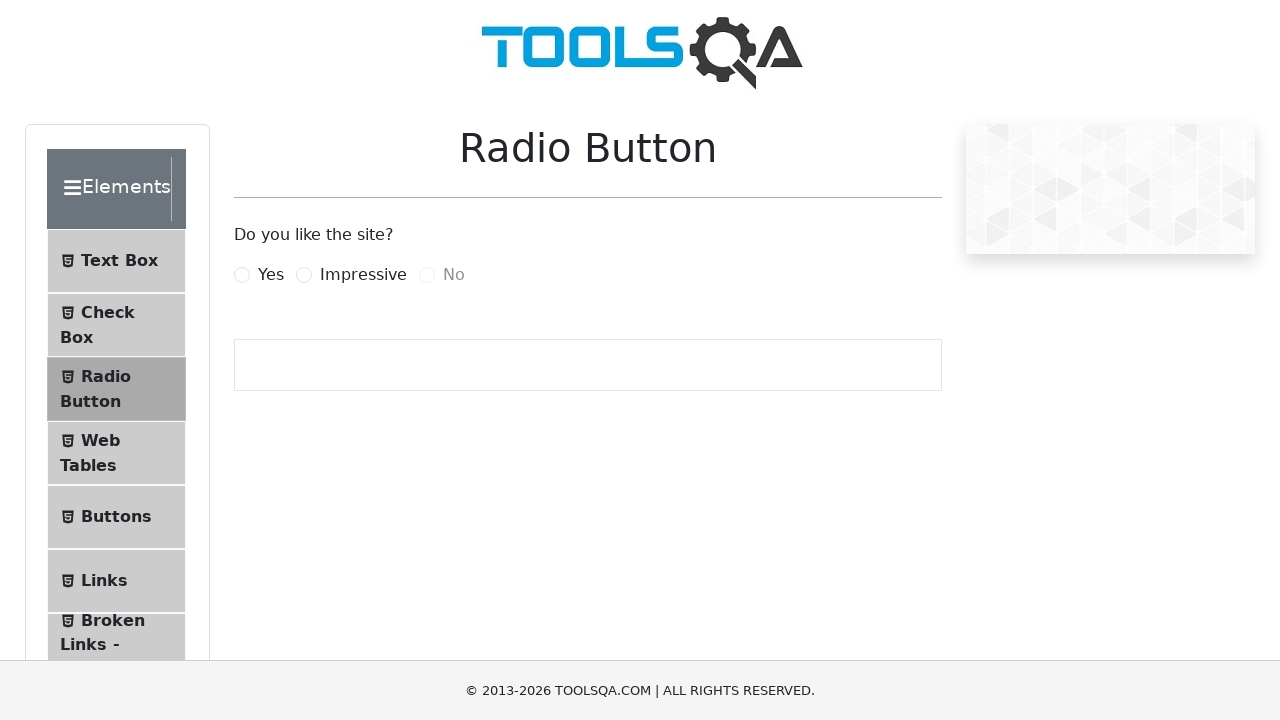

Checked initial state of Yes radio button (unselected)
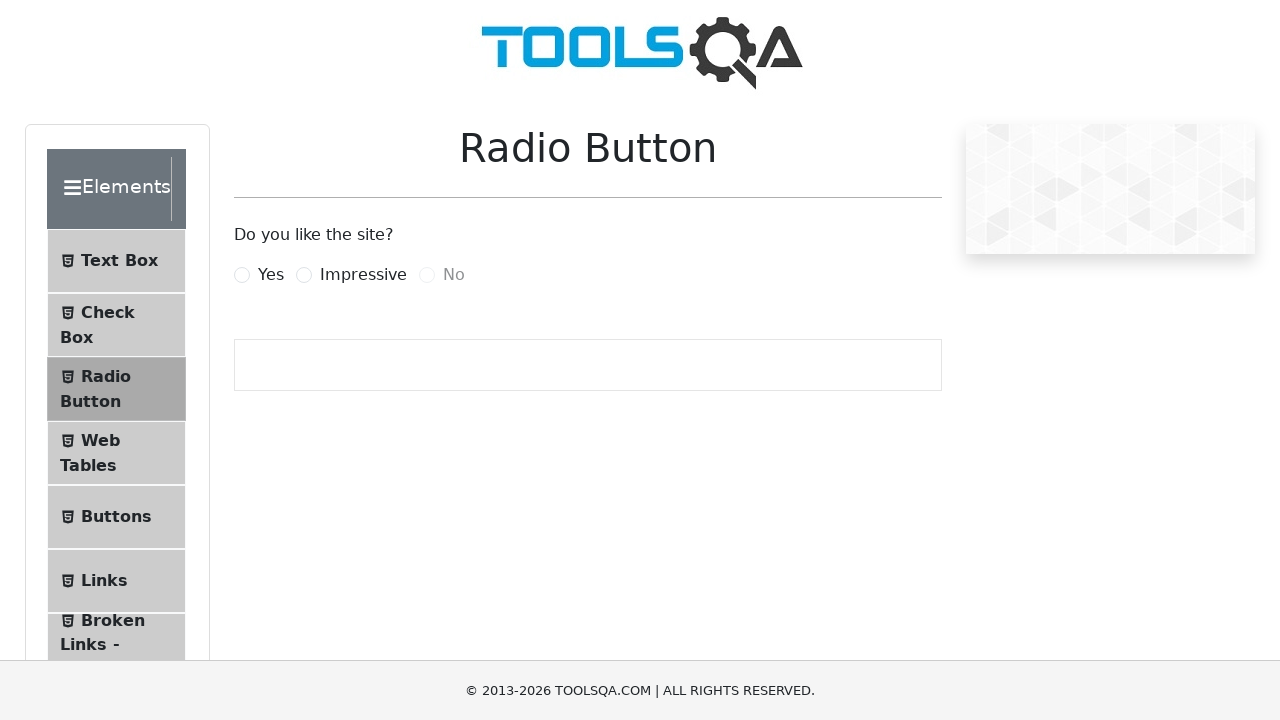

Clicked the Yes radio button label at (271, 275) on label[for='yesRadio']
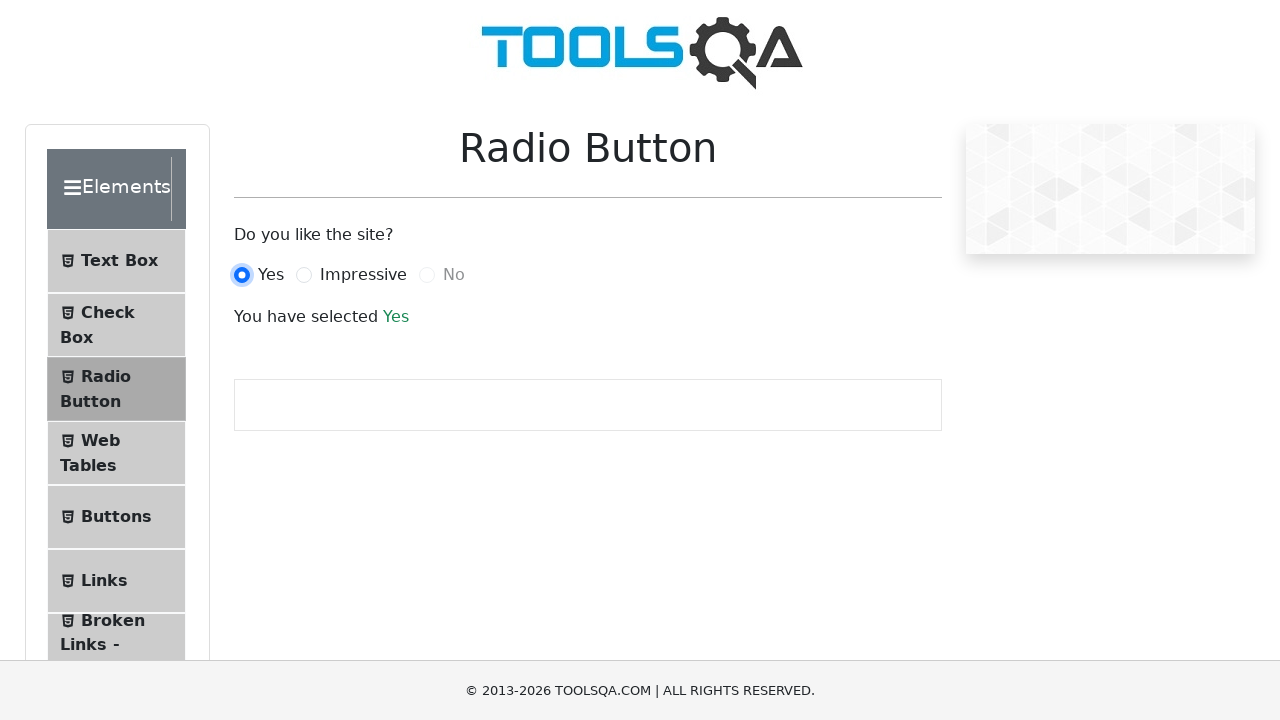

Waited 1 second for UI to update
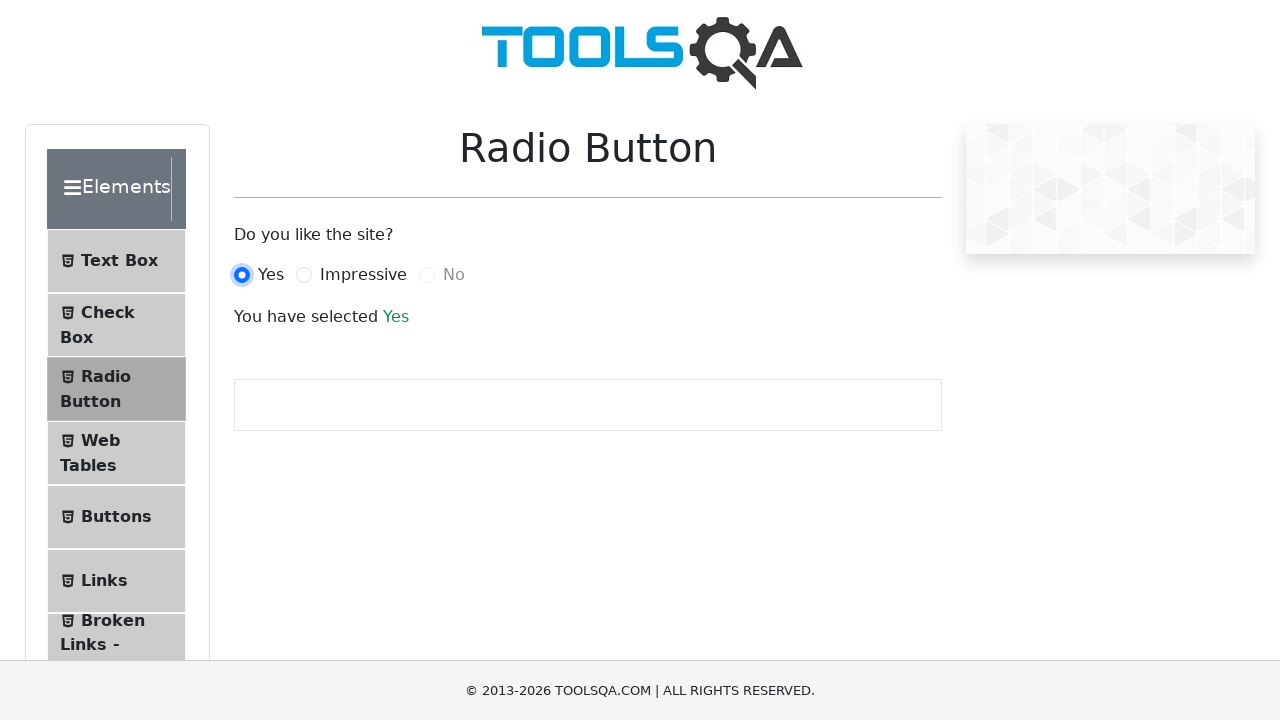

Verified Yes radio button is now selected
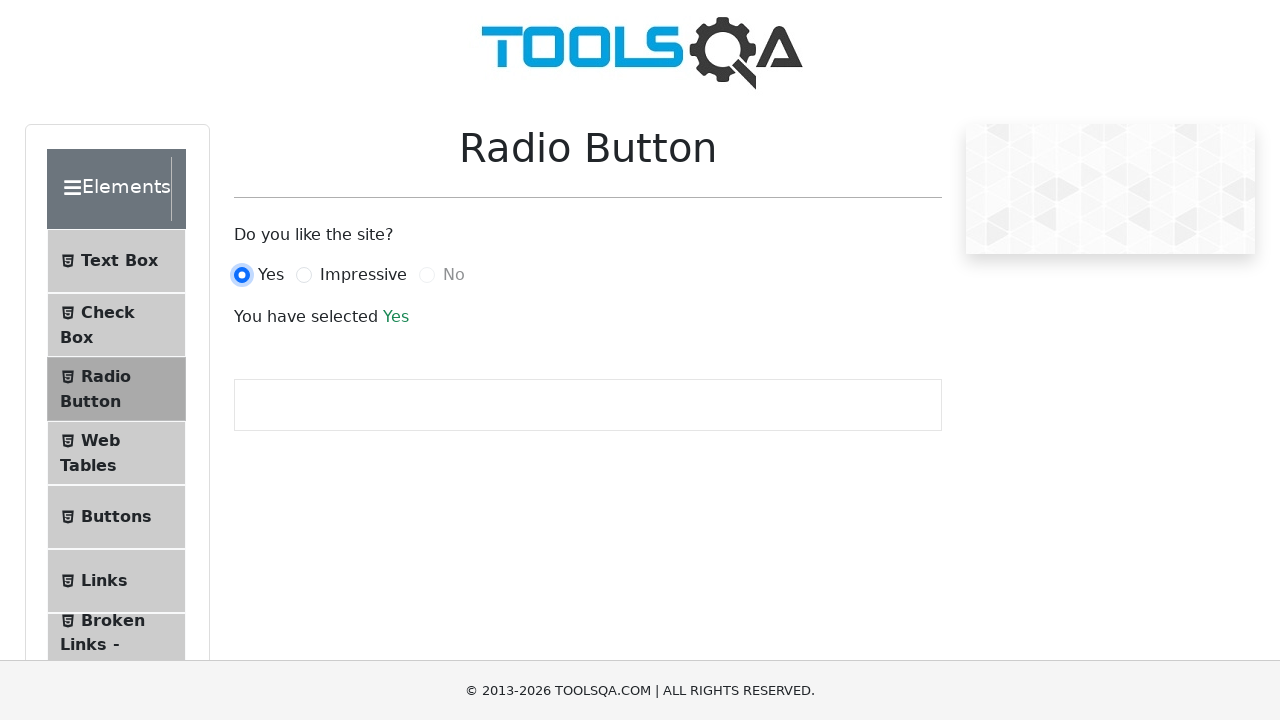

Checked if No radio button is enabled (disabled)
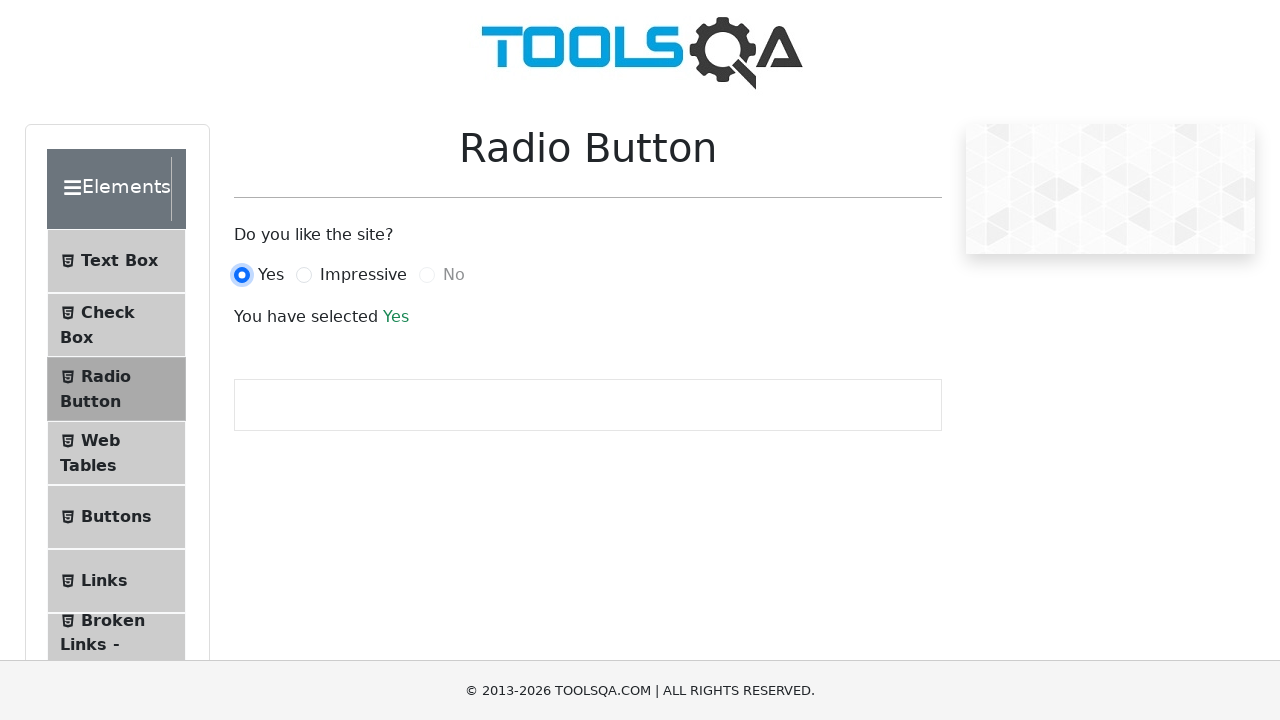

Checked if Yes radio button is enabled
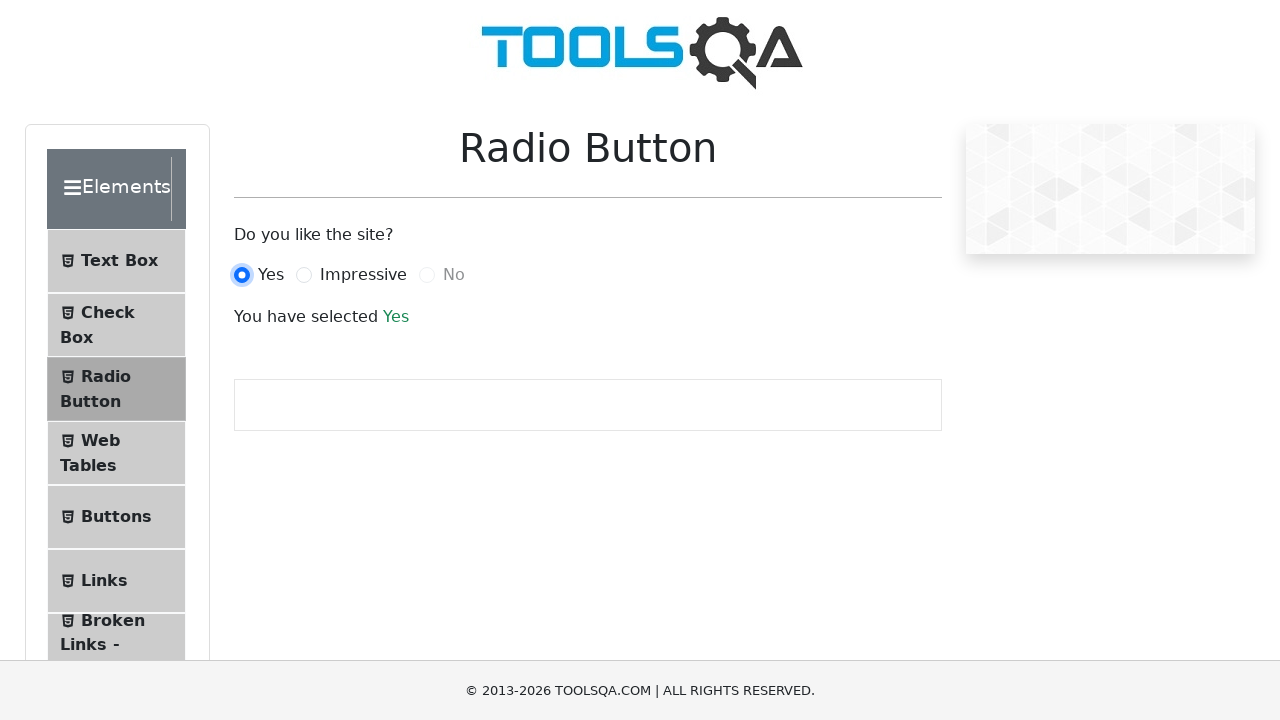

Verified success message 'You have selected Yes' appeared
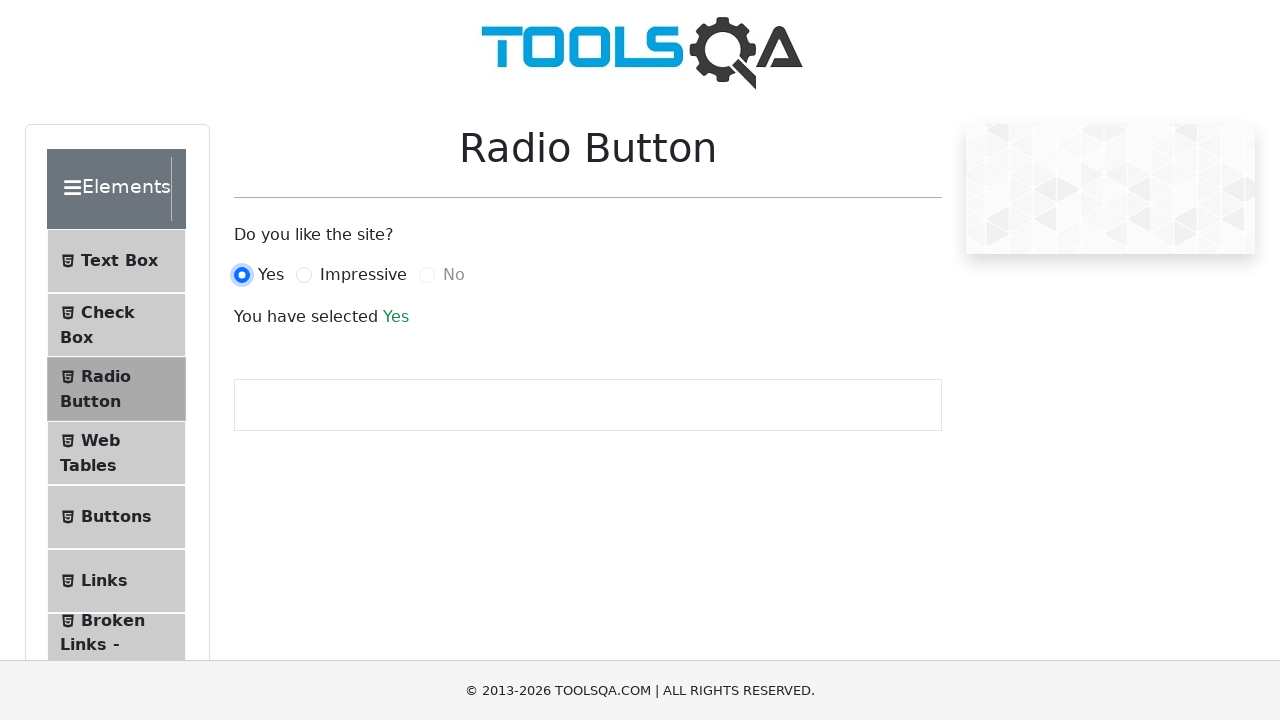

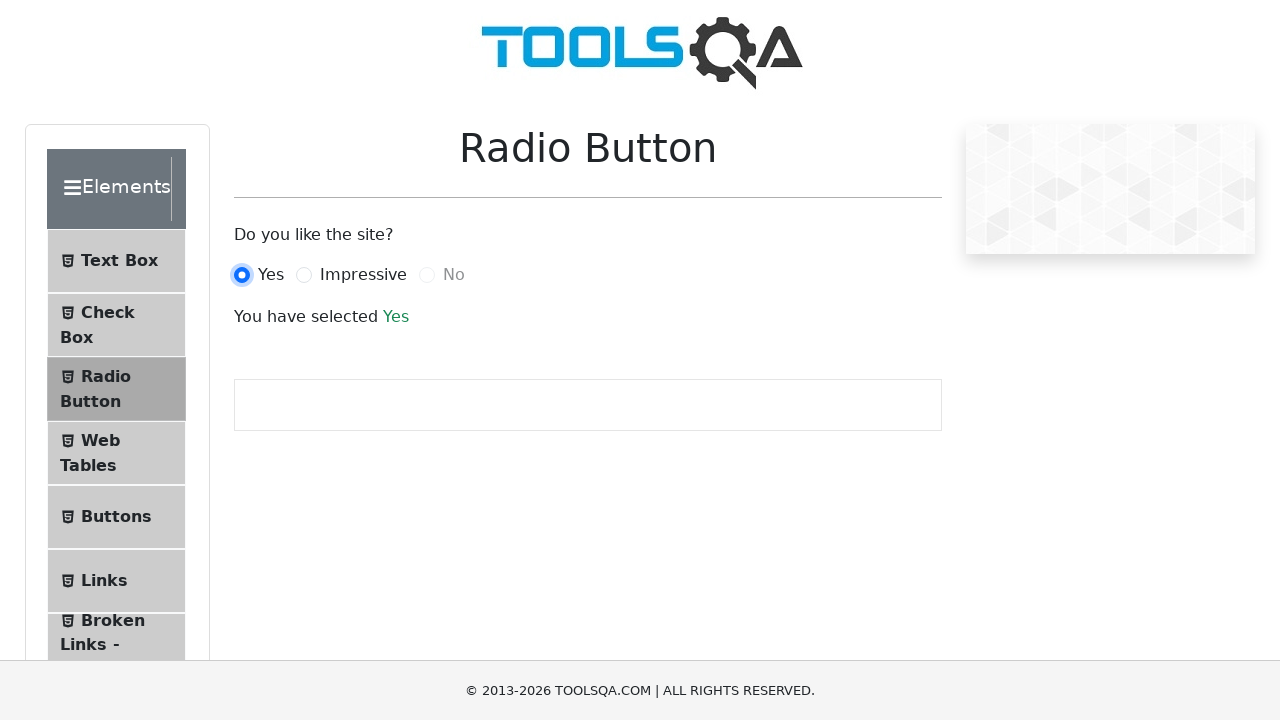